Tests navigation functionality by clicking through all main menu links (Home, Cart, Checkout, My account, Sample Page) and verifying the URLs

Starting URL: http://demostore.supersqa.com/

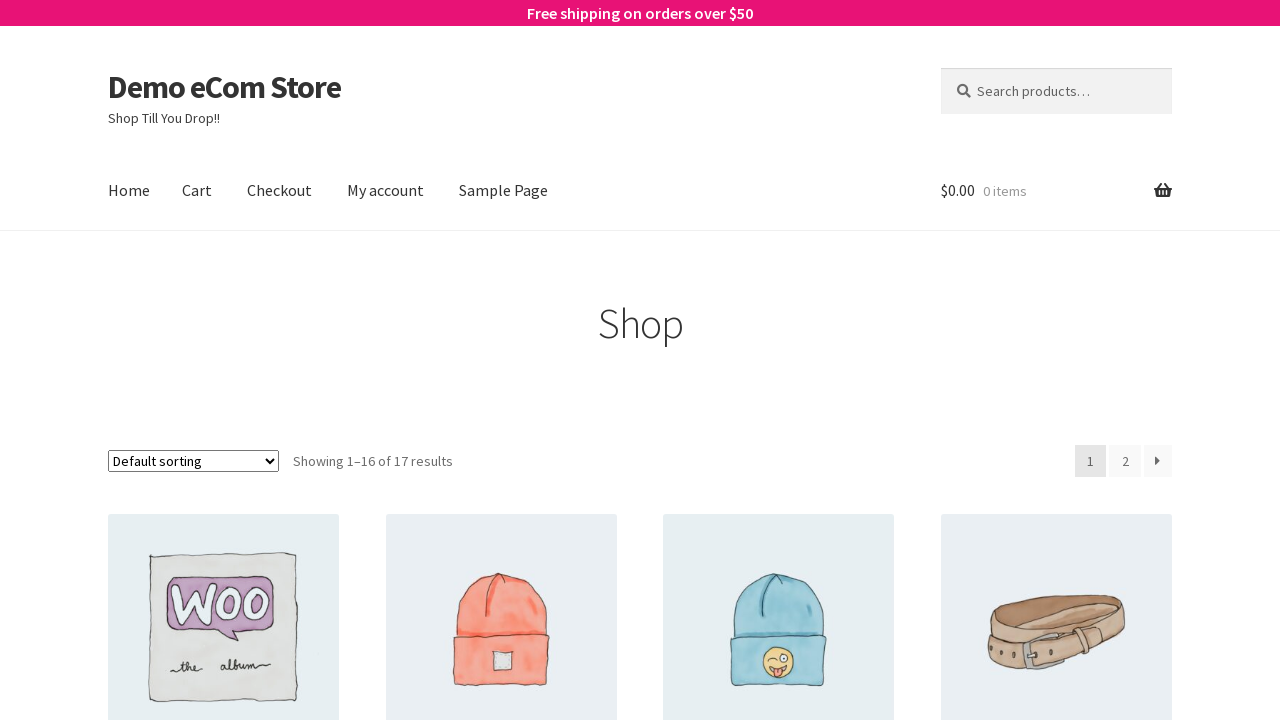

Clicked Home link in main navigation menu at (129, 191) on xpath=//*[@id="site-navigation"]/div[1]/ul/li[1]/a
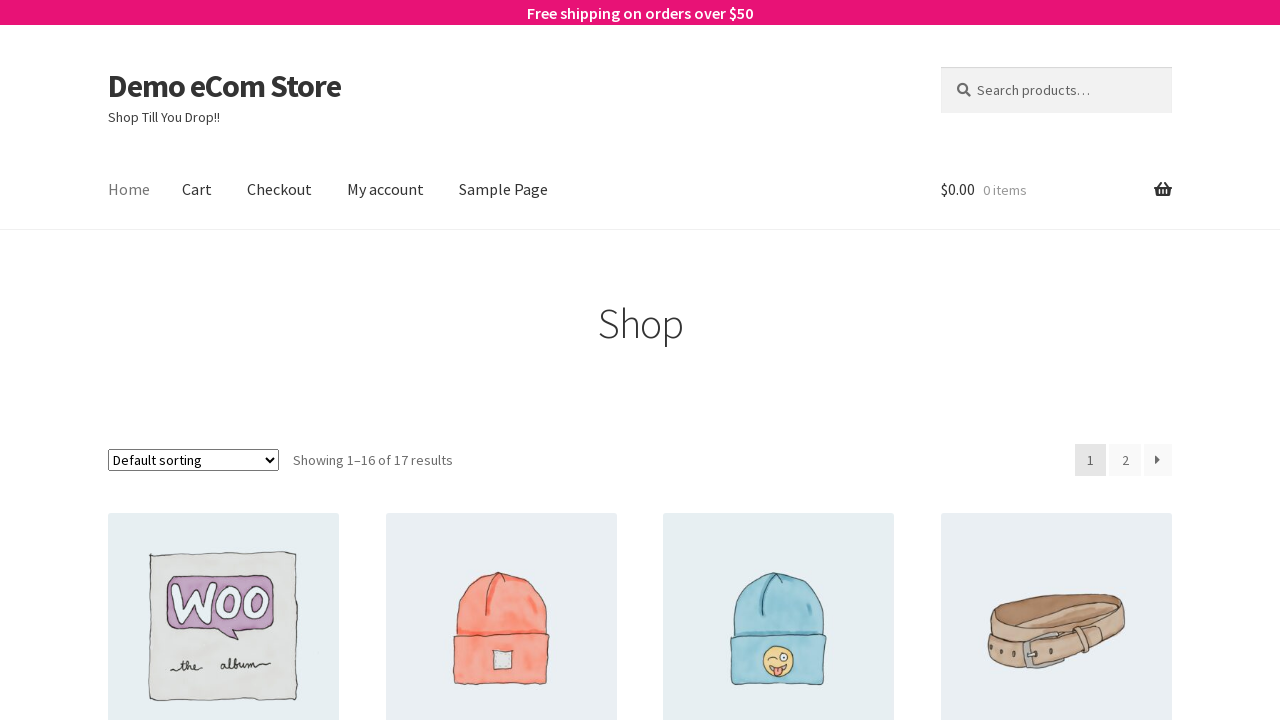

Clicked Cart link in main navigation menu at (197, 191) on xpath=//*[@id="site-navigation"]/div[1]/ul/li[2]
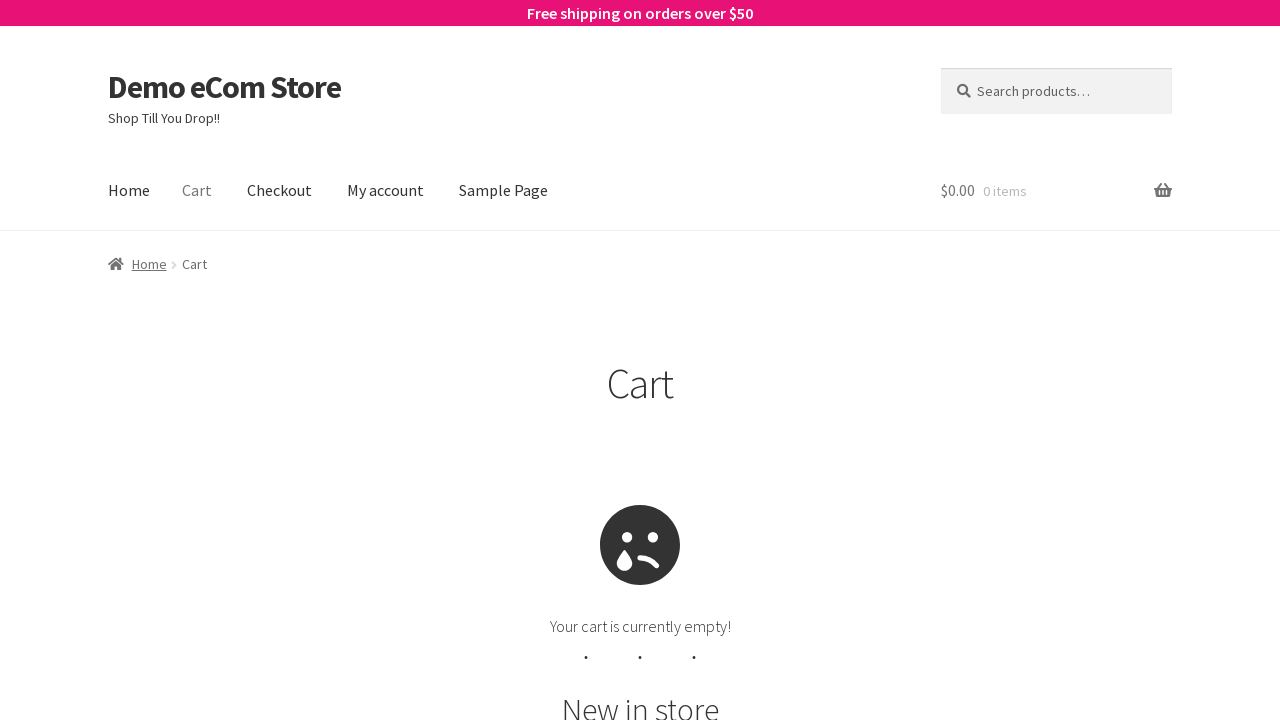

Clicked Checkout link in main navigation menu at (280, 191) on xpath=//*[@id="site-navigation"]/div[1]/ul/li[3]
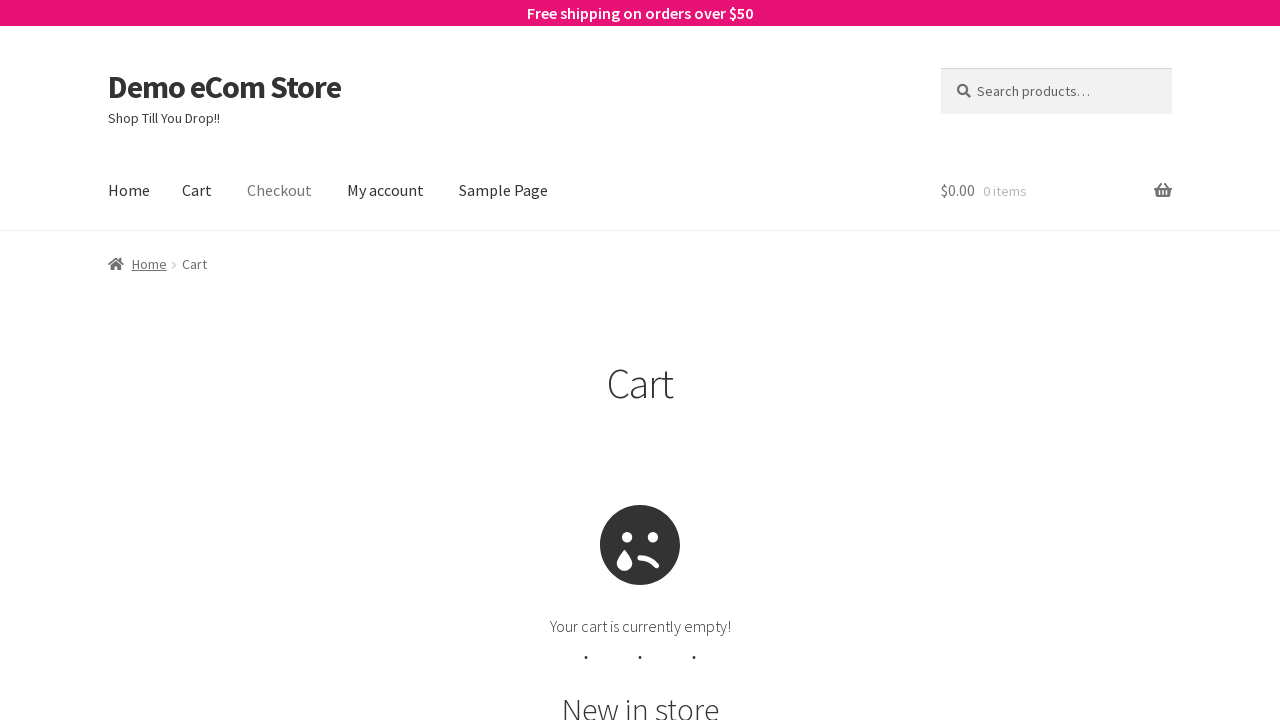

Clicked My account link in main navigation menu at (386, 191) on xpath=//*[@id="site-navigation"]/div[1]/ul/li[4]
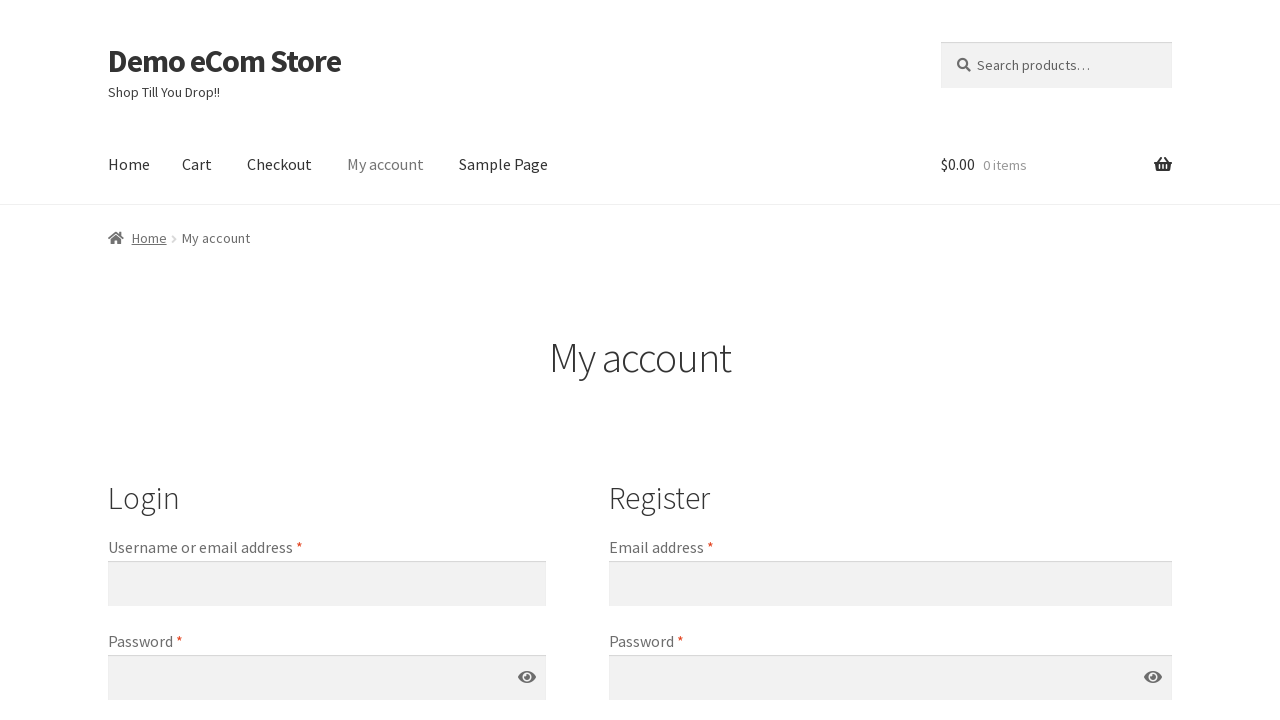

Clicked Sample Page link in main navigation menu at (504, 165) on xpath=//*[@id="site-navigation"]/div[1]/ul/li[5]
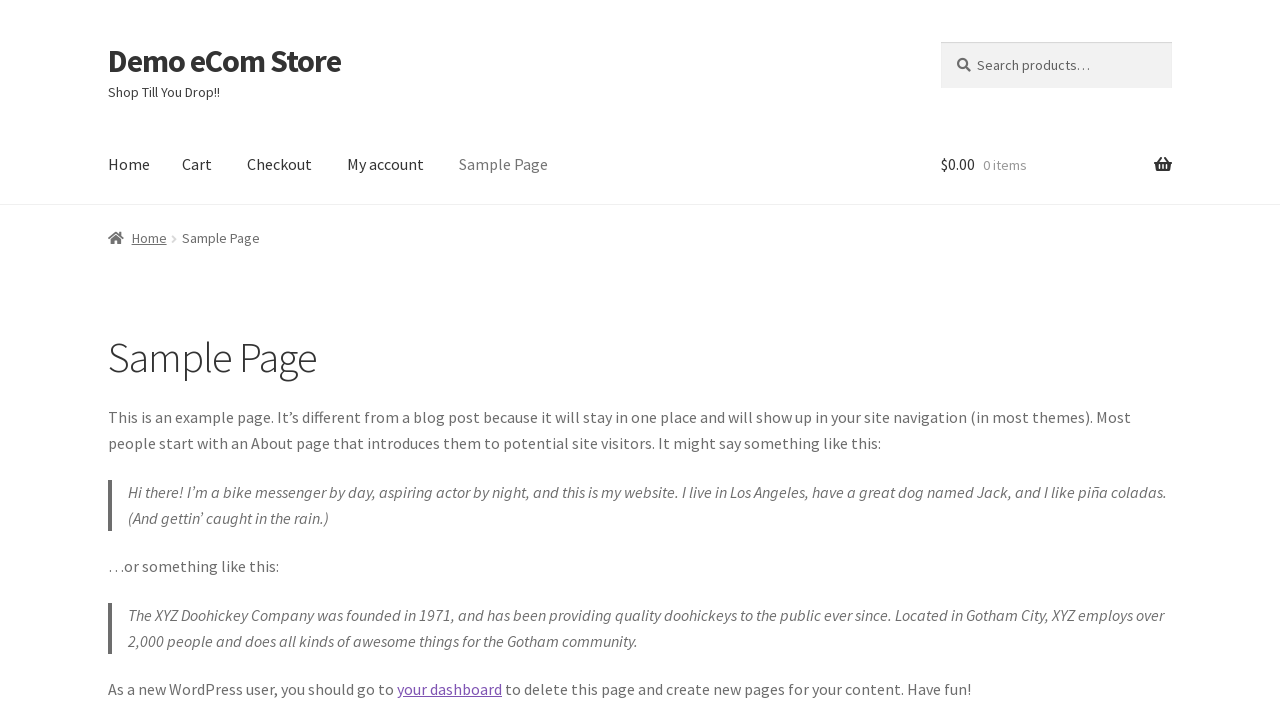

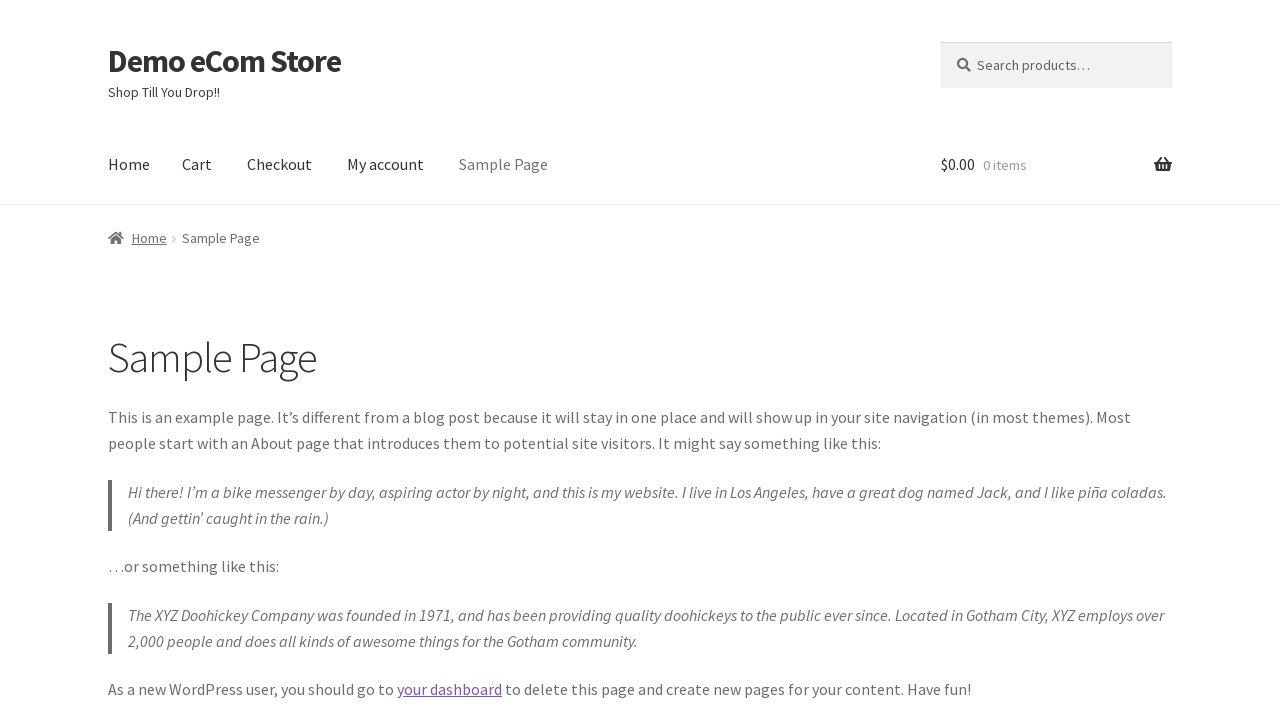